Tests dynamic loading functionality by clicking a start button and waiting for dynamically loaded content to appear

Starting URL: https://the-internet.herokuapp.com/dynamic_loading/1

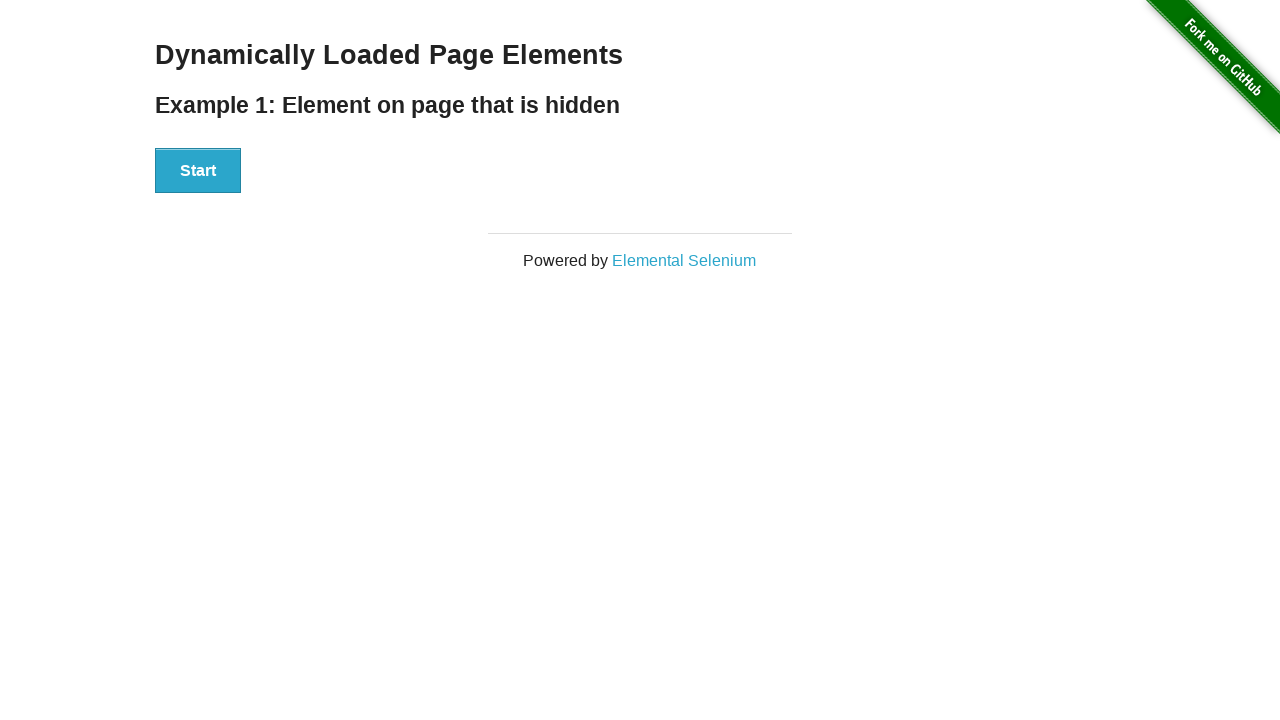

Clicked start button to trigger dynamic loading at (198, 171) on xpath=//div[@id='start']/button
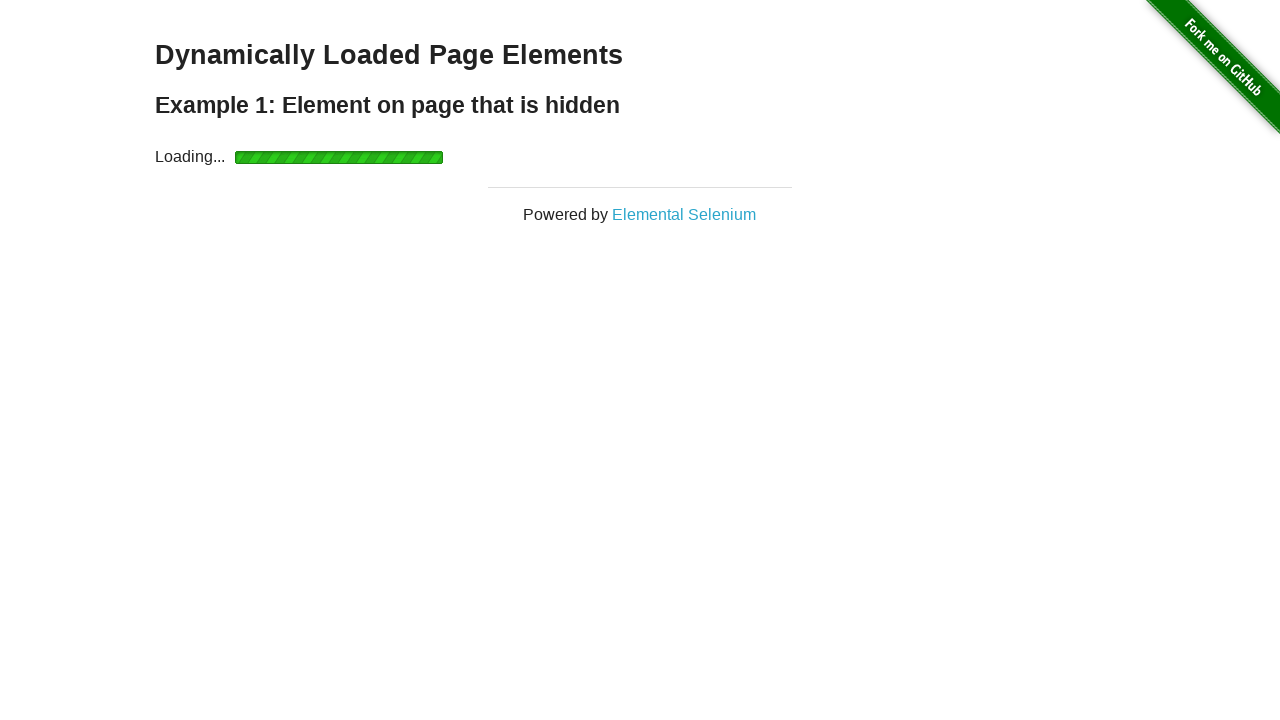

Waited for dynamically loaded content to appear
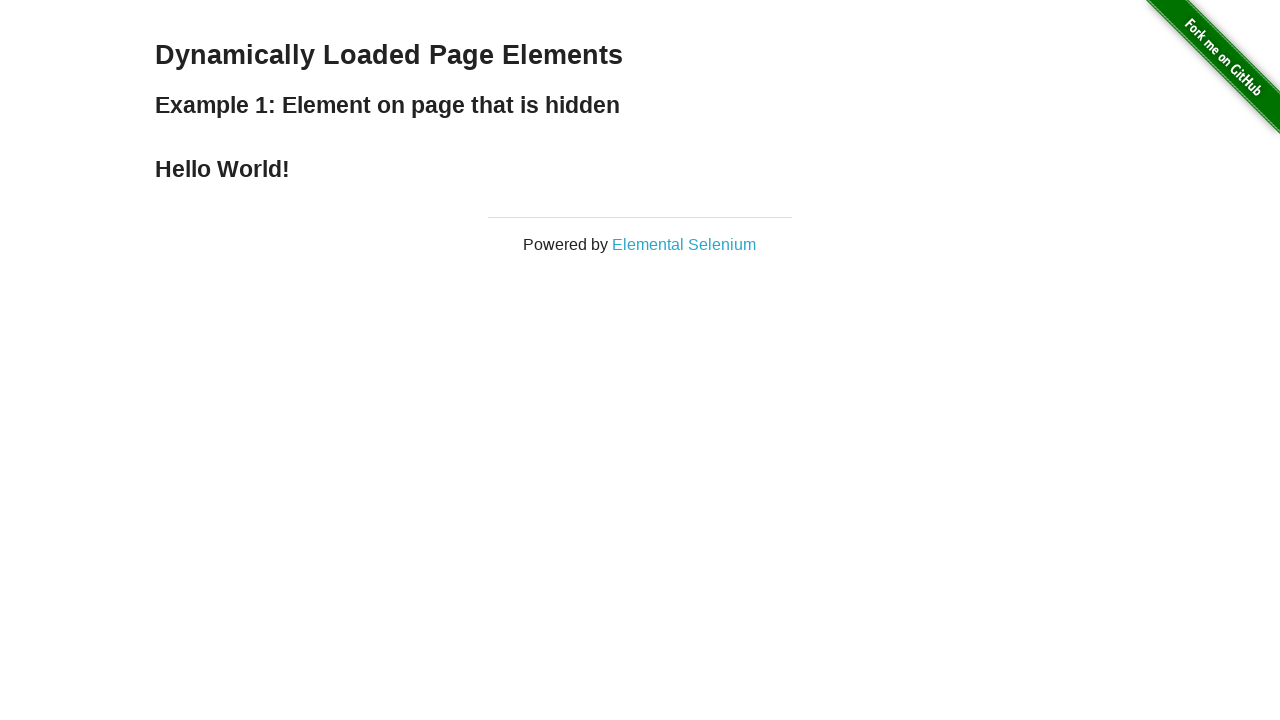

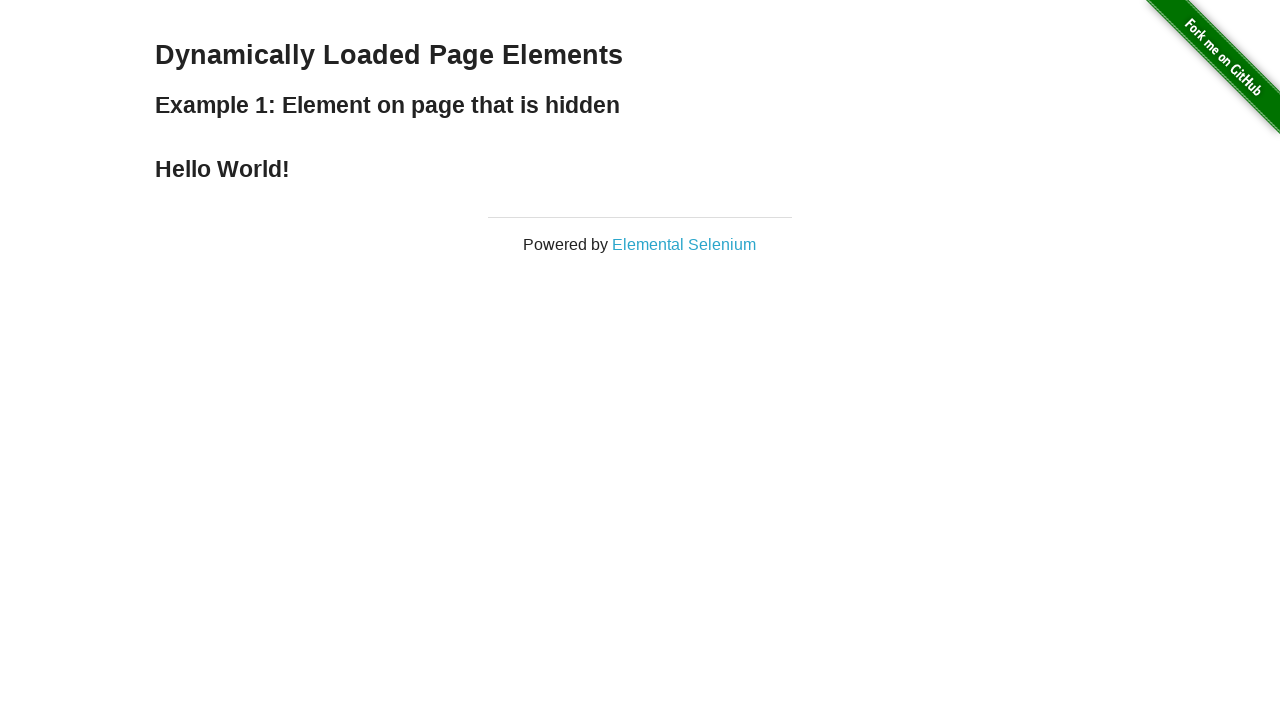